Tests toggling dark mode on a Kanban board by clicking the dark mode toggle switch and verifying the theme changes.

Starting URL: https://kanban-566d8.firebaseapp.com/task1725349299199task1725349305063

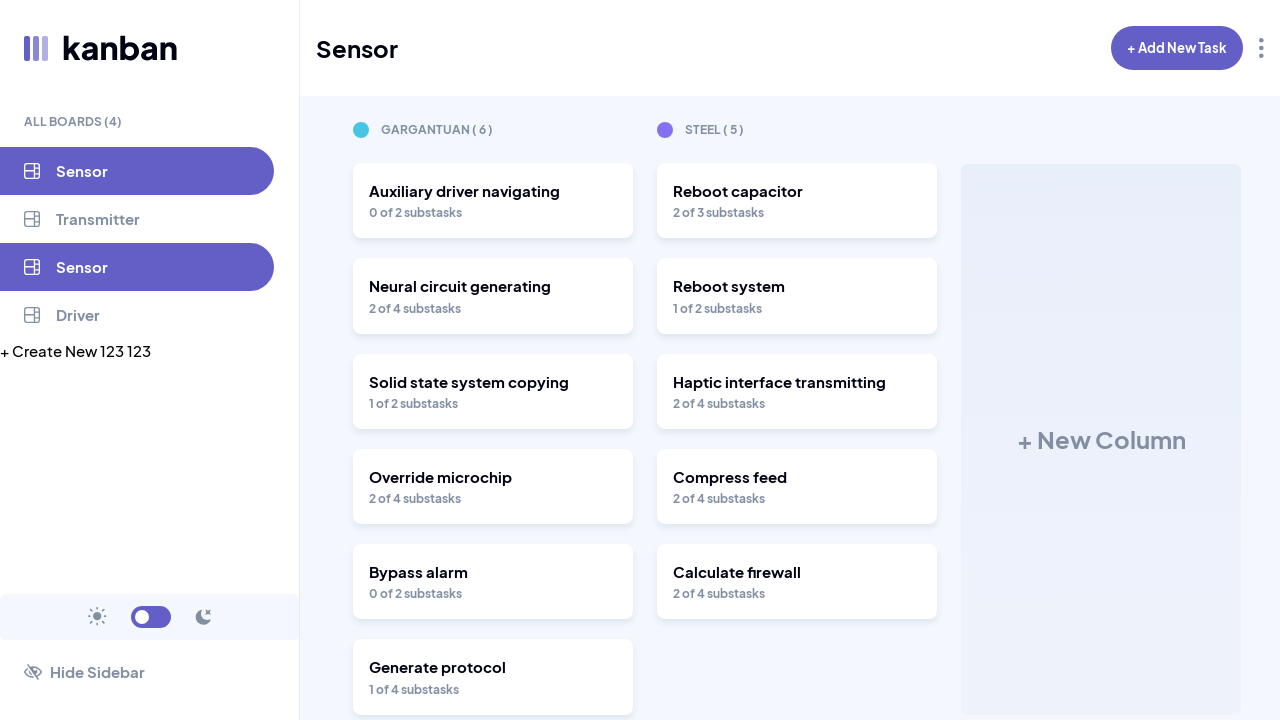

Located the dark mode toggle switch
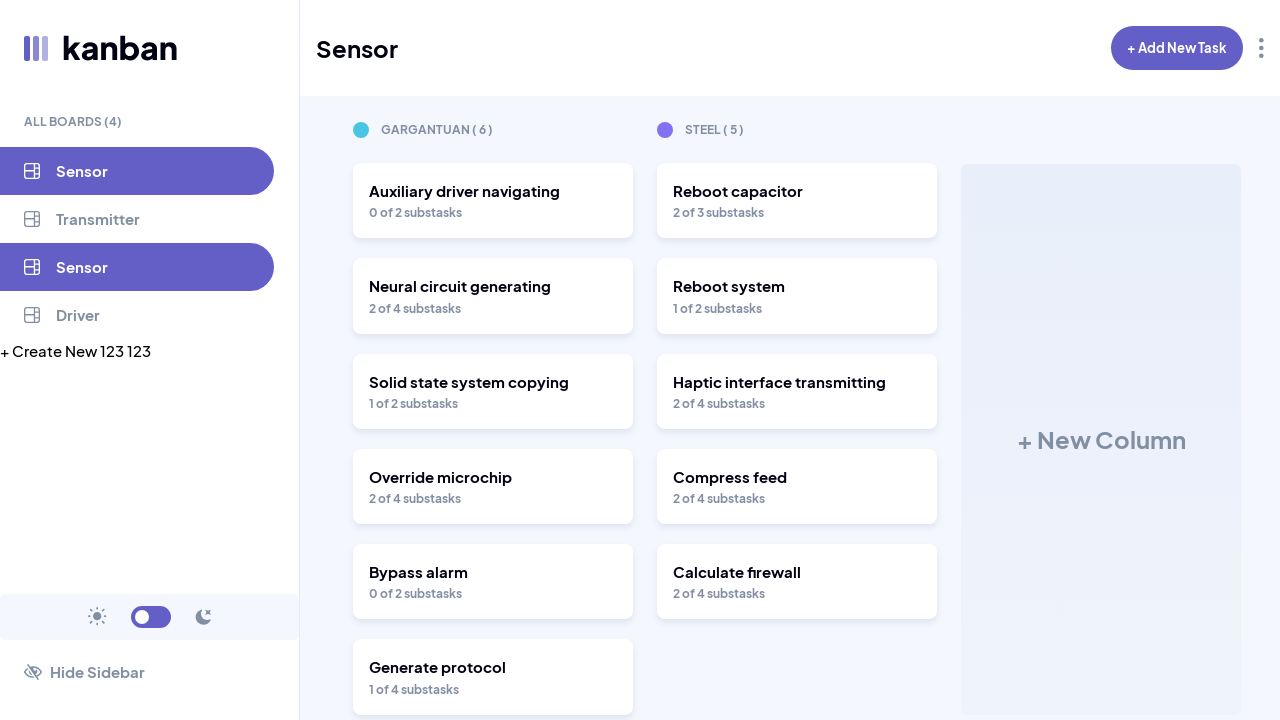

Clicked the dark mode toggle switch at (151, 617) on label[class*="bg-main-purple"][class*="cursor-pointer"][class*="min-w-[40px]"][c
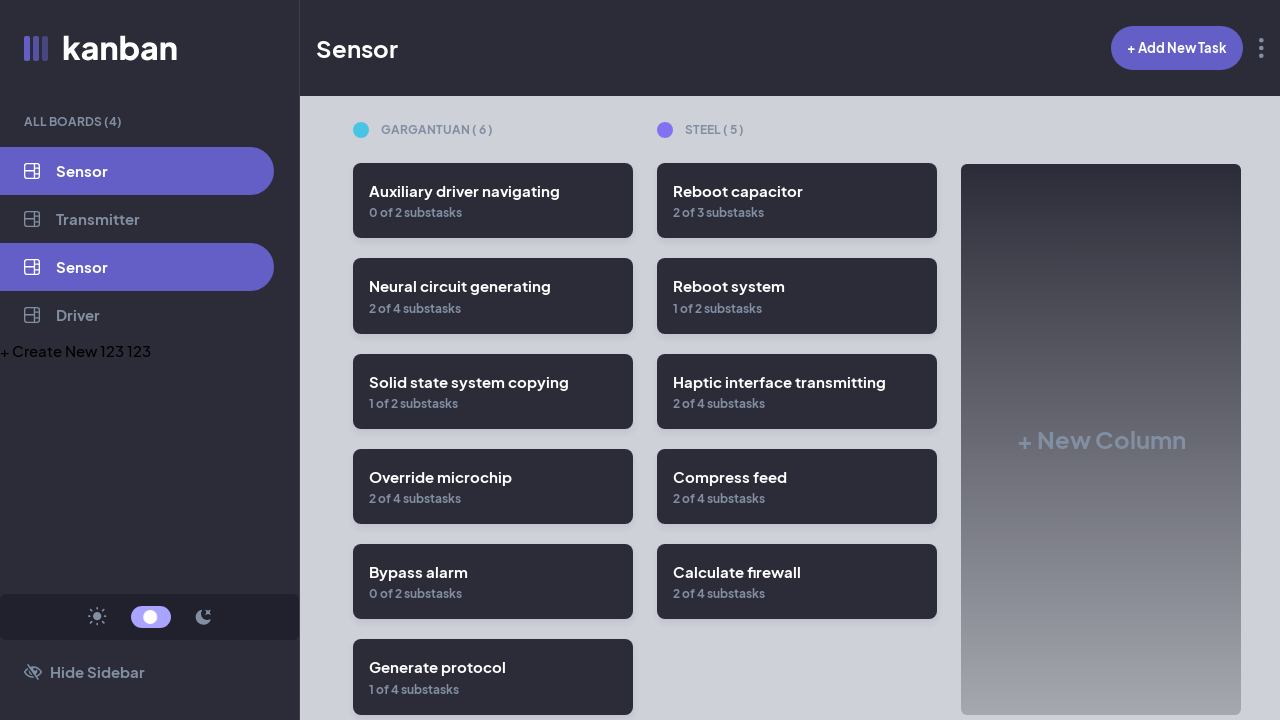

Waited for theme transition to complete
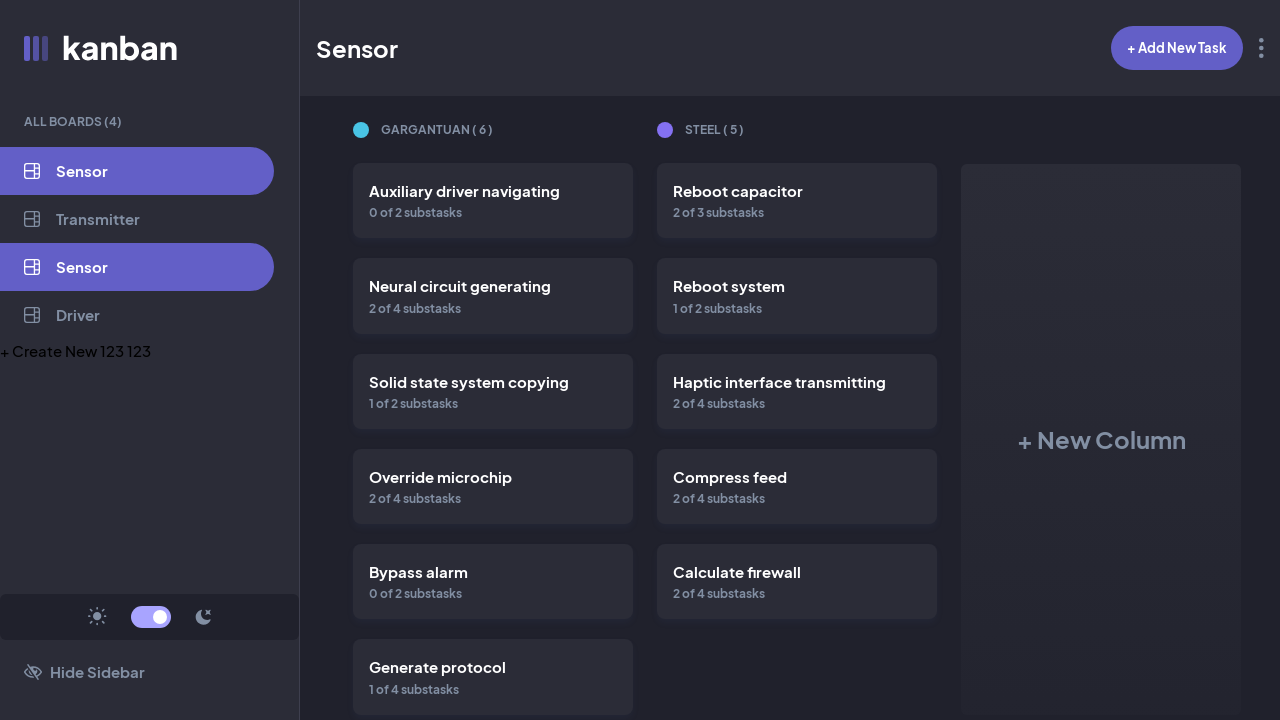

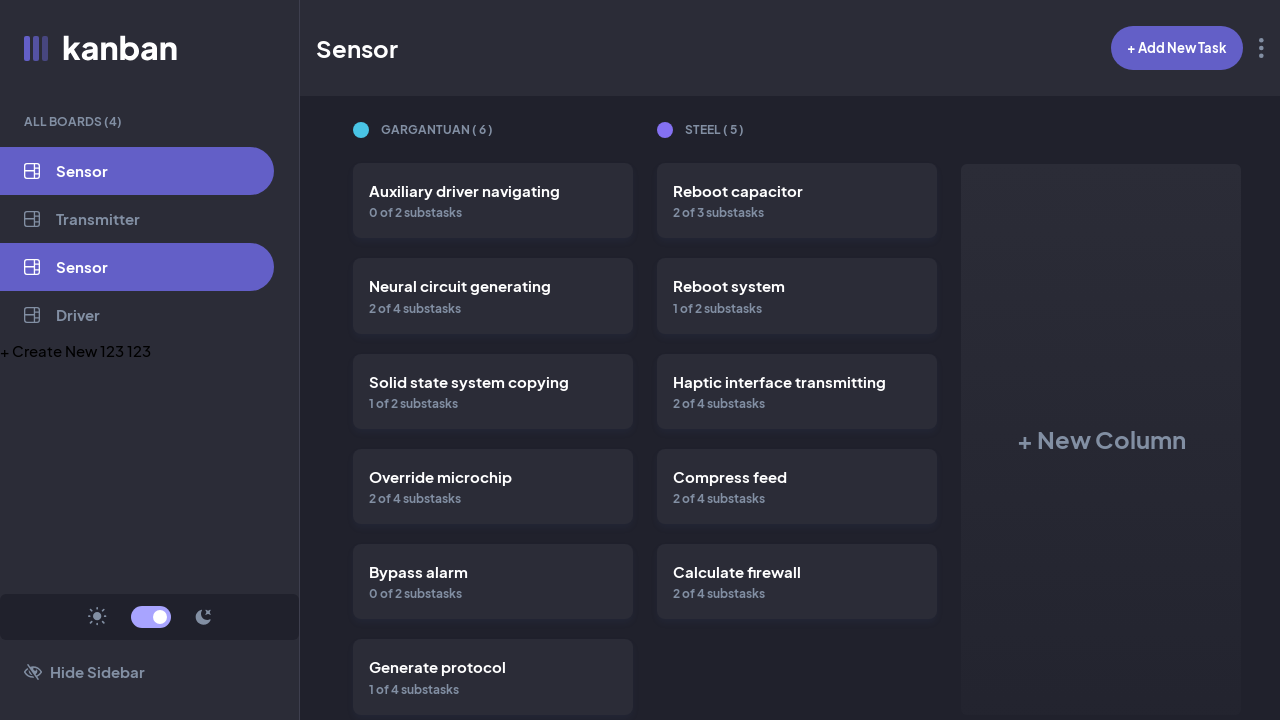